Tests CNPJ generator by enabling punctuation option, clicking generate, and waiting for the CNPJ to be generated with proper mask format

Starting URL: https://www.4devs.com.br/gerador_de_cnpj

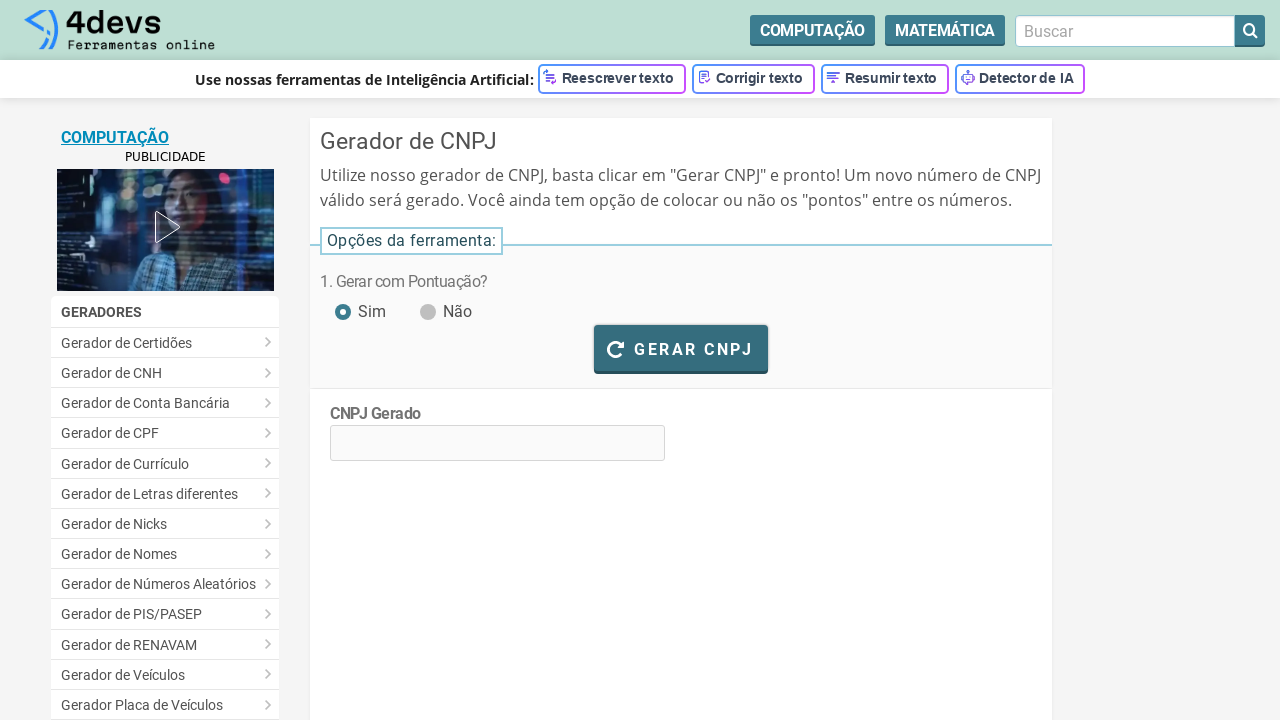

Clicked 'Generate CNPJ' button at (681, 348) on #bt_gerar_cnpj
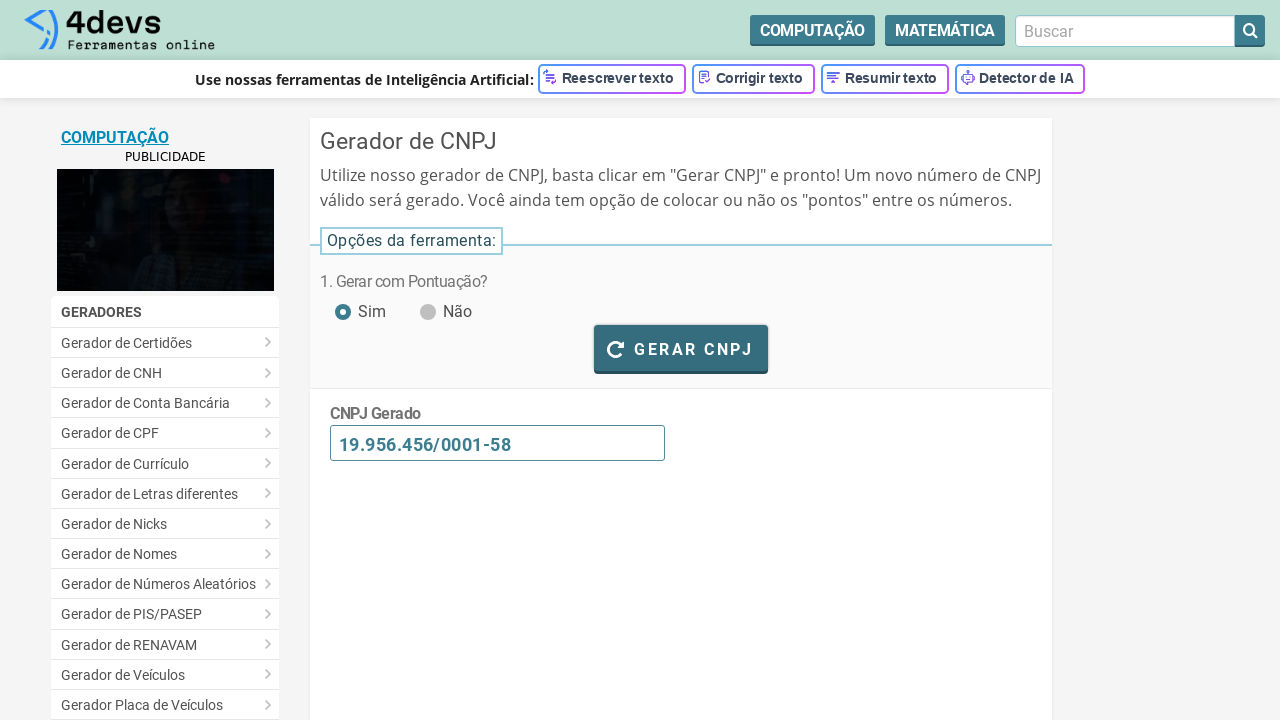

Waited for CNPJ generation to complete (loading status disappeared)
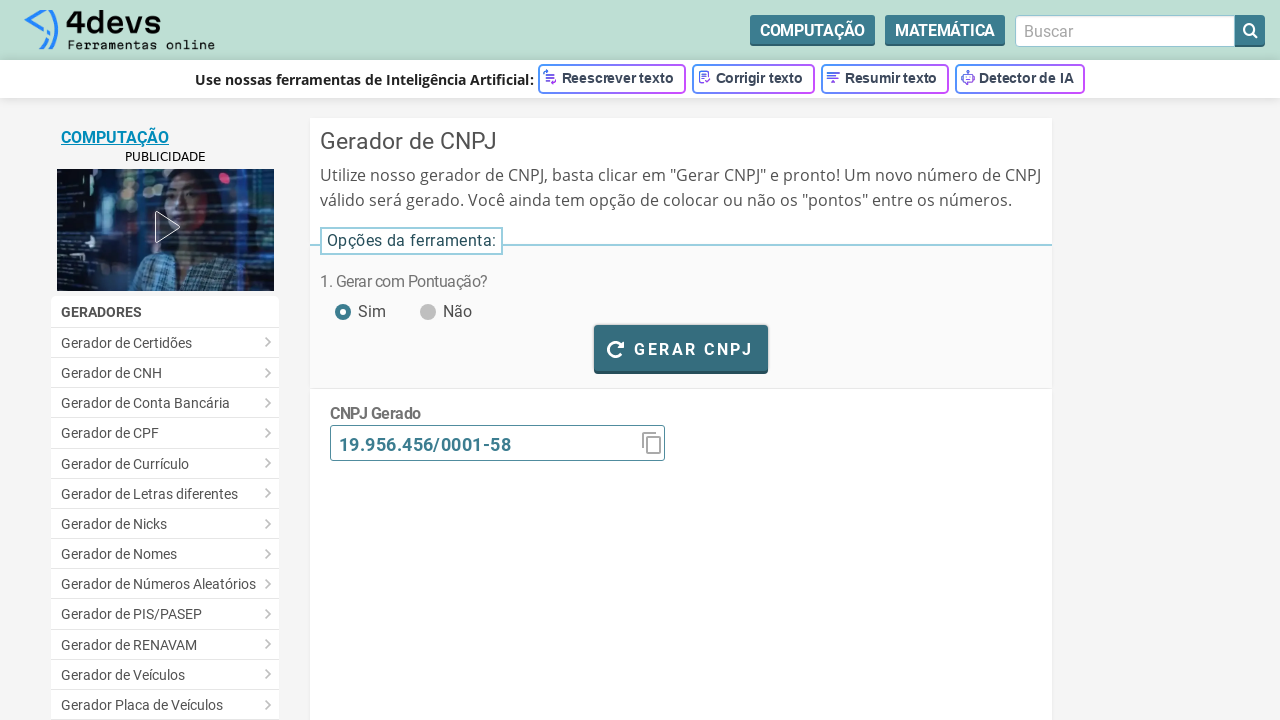

Verified CNPJ text element is visible with proper mask format
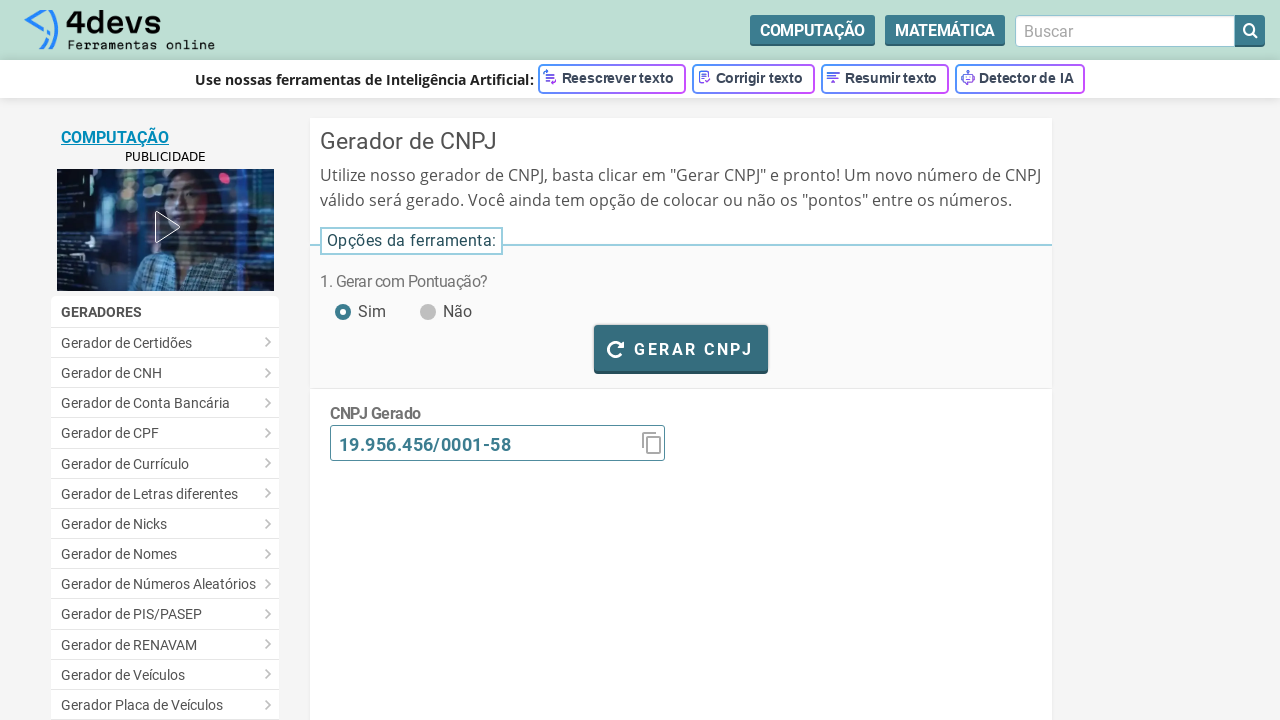

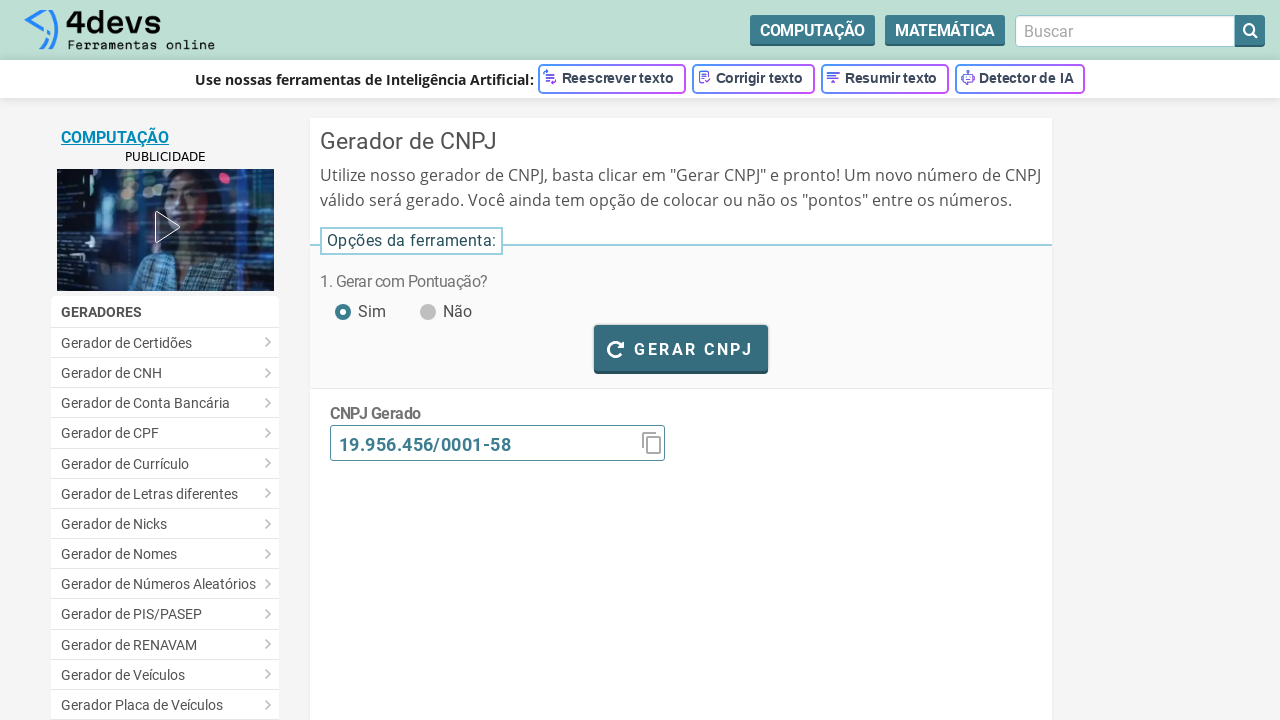